Tests dynamic loading functionality by navigating through menu options and waiting for dynamically rendered content to appear after clicking a start button

Starting URL: http://the-internet.herokuapp.com/

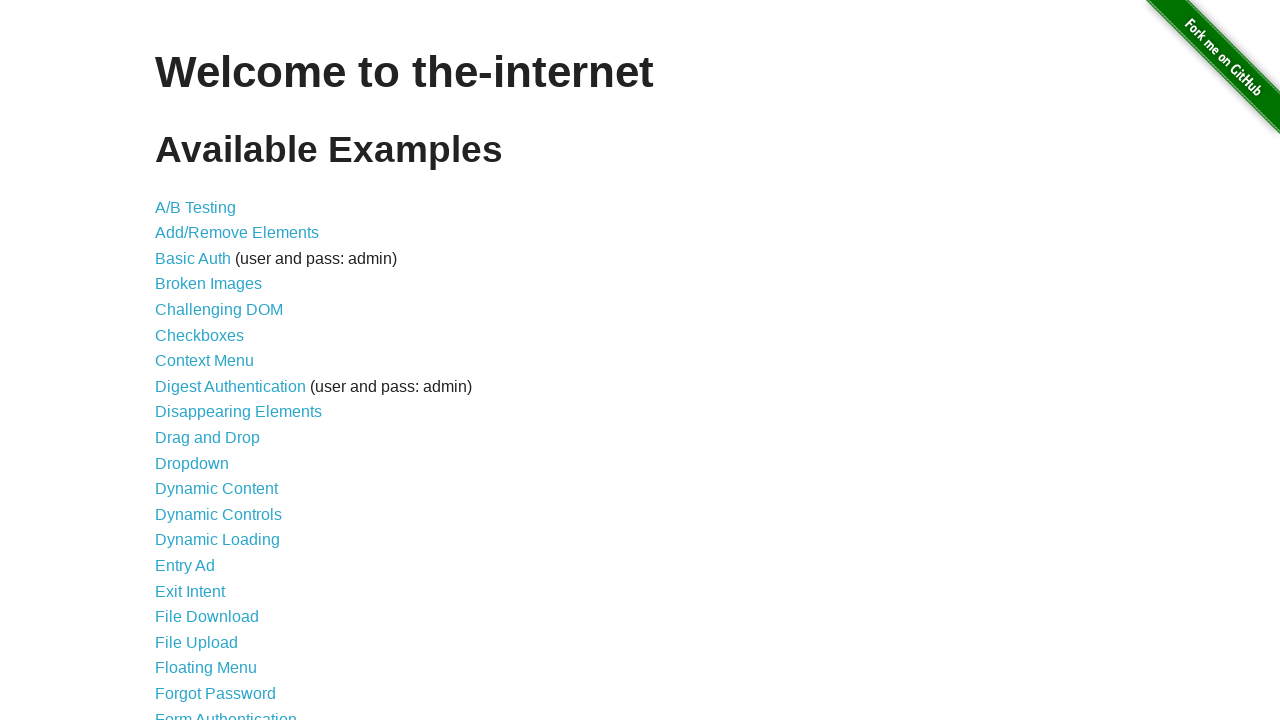

Clicked on Dynamic Loading menu option at (218, 540) on text='Dynamic Loading'
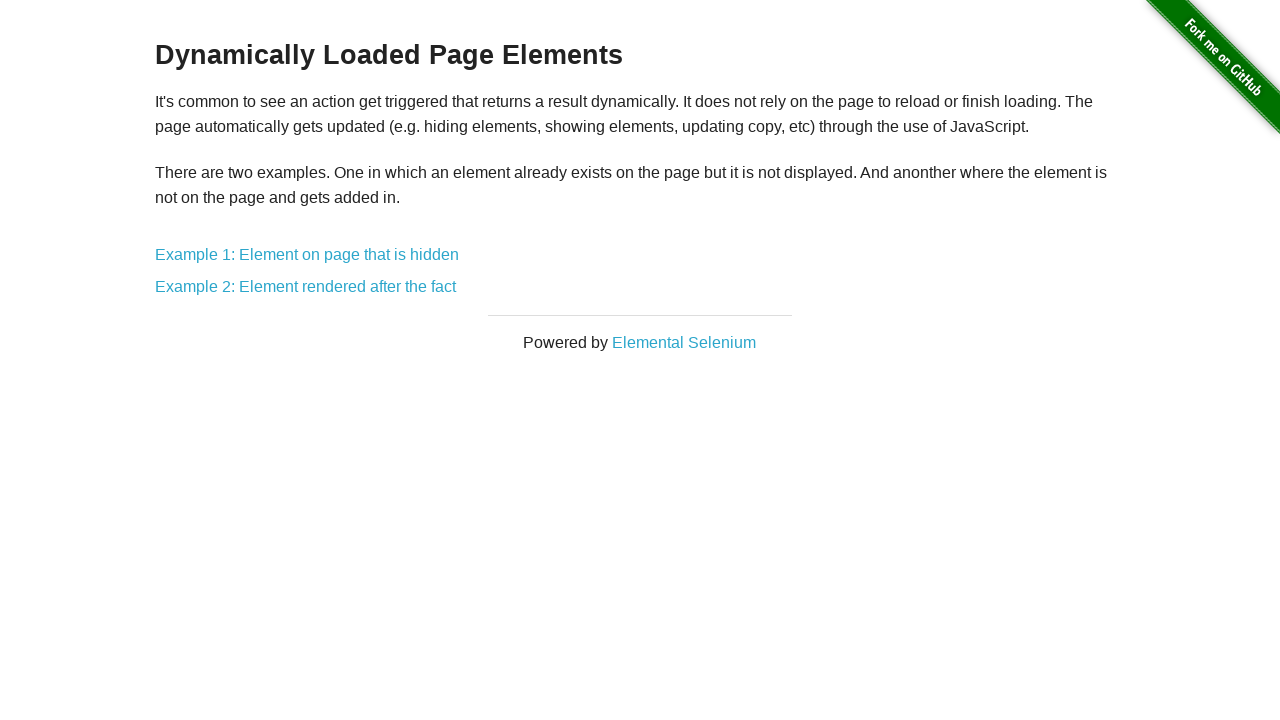

Clicked on Example 2: Element rendered after the fact at (306, 287) on text='Example 2: Element rendered after the fact'
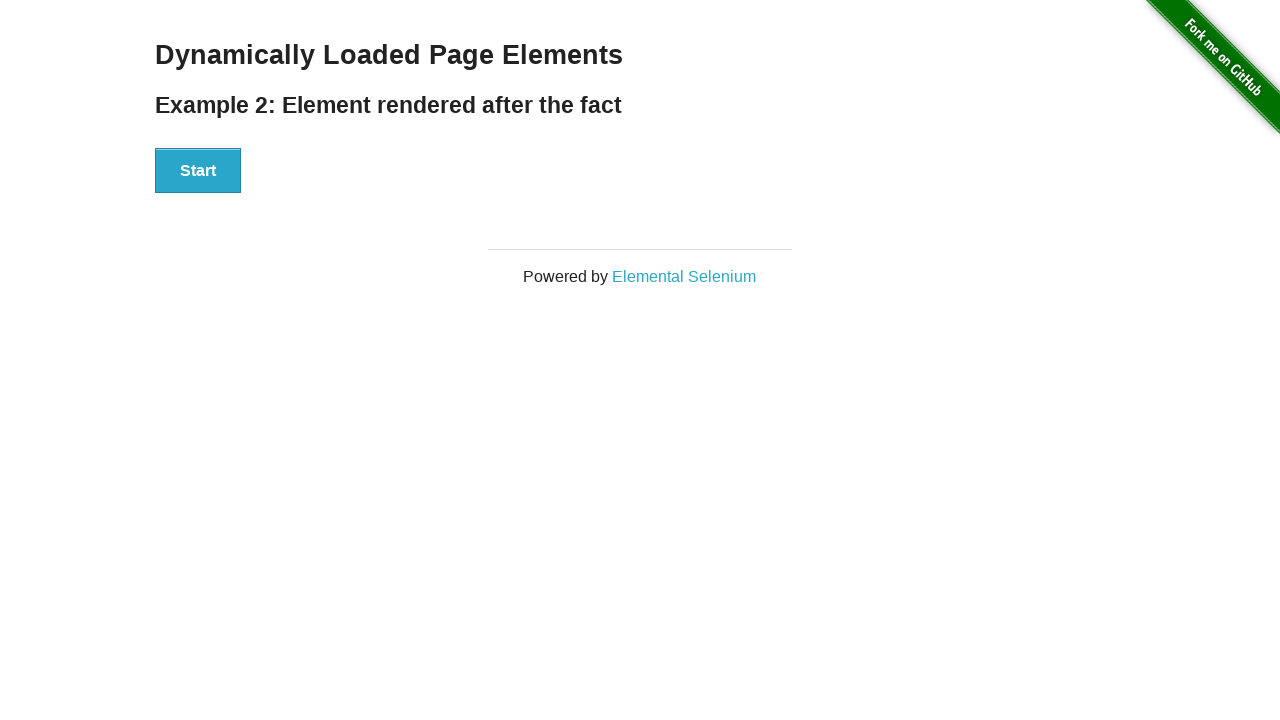

Clicked the Start button to initiate dynamic loading at (198, 171) on text='Start'
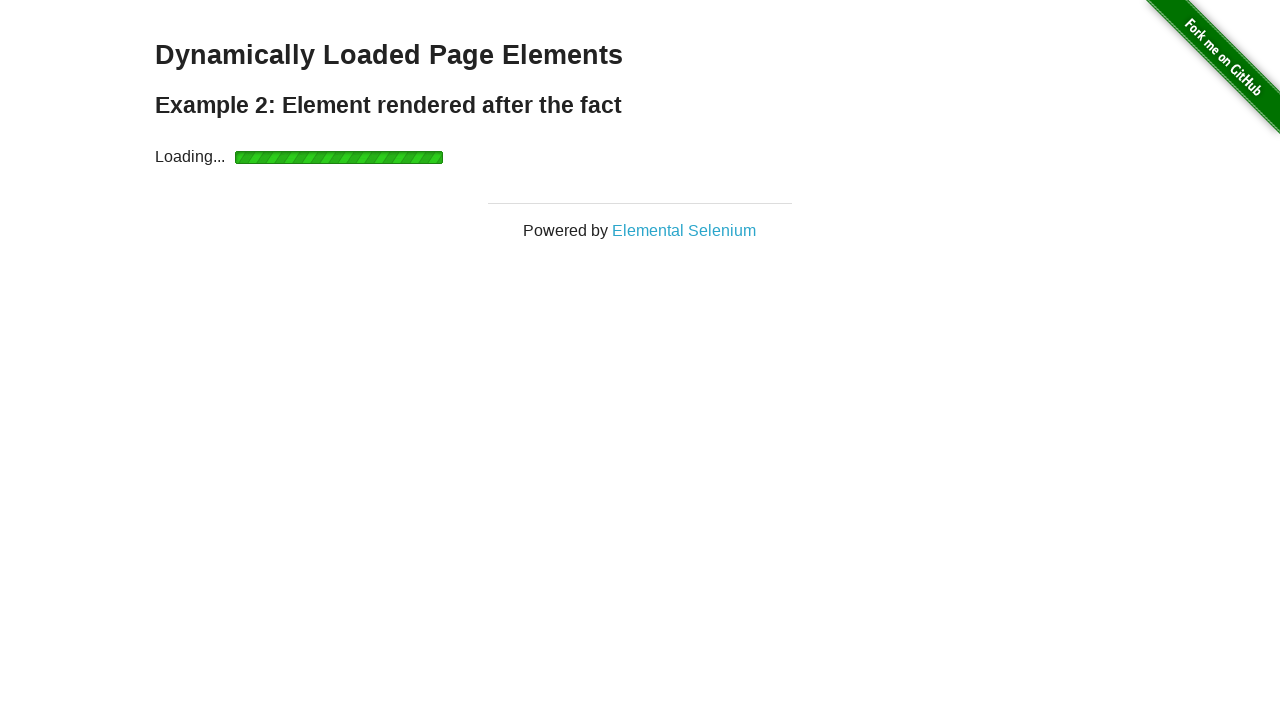

Dynamically rendered finish element appeared after loading completed
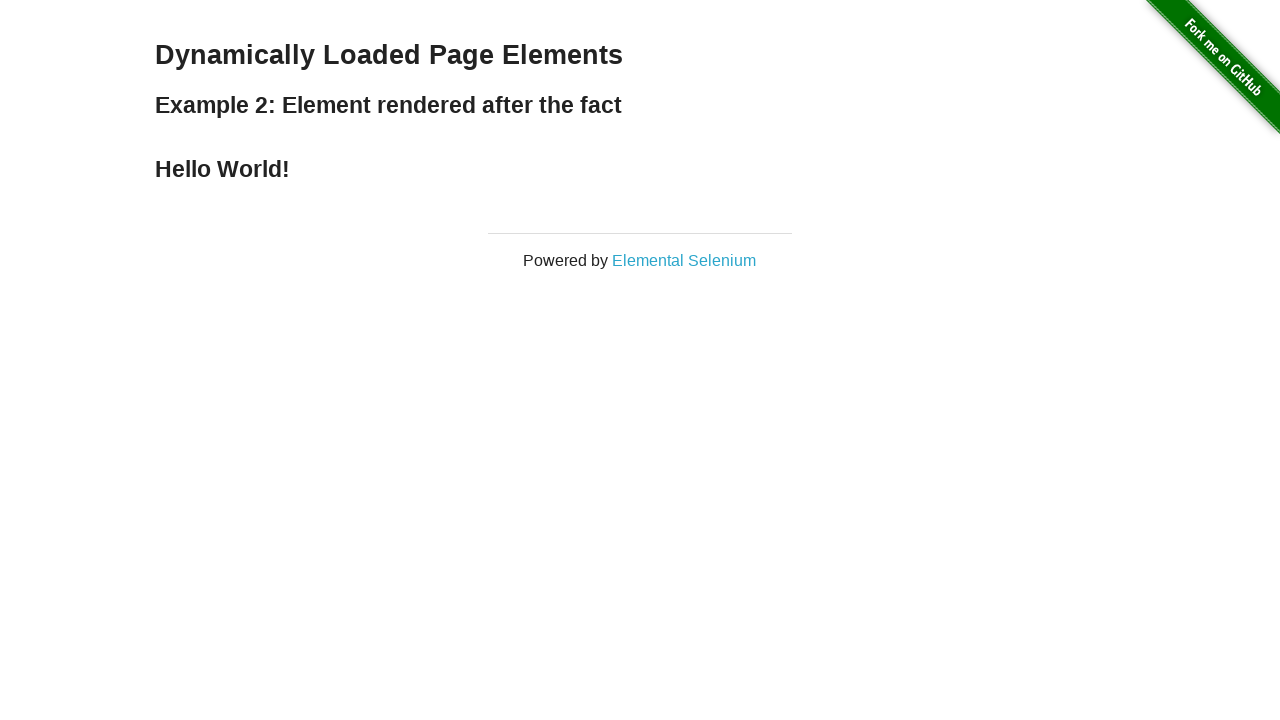

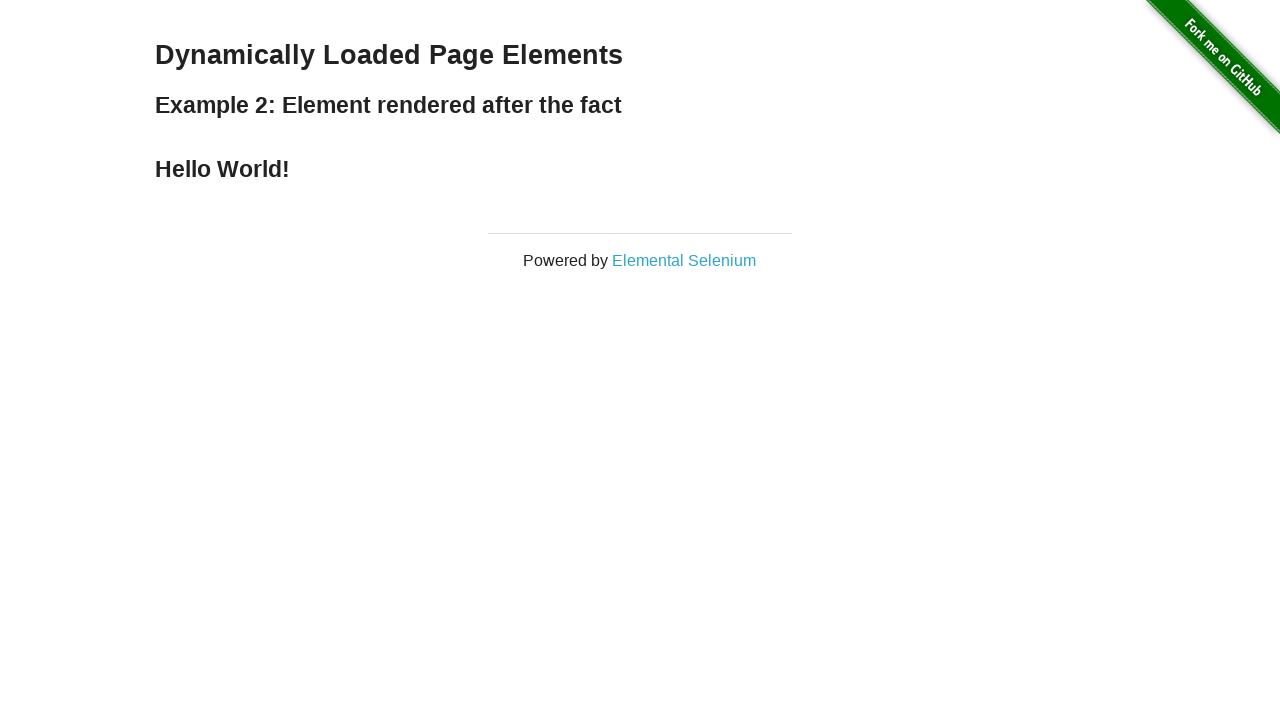